Tests page state reset after unchecking second checkbox and reloading

Starting URL: https://the-internet.herokuapp.com

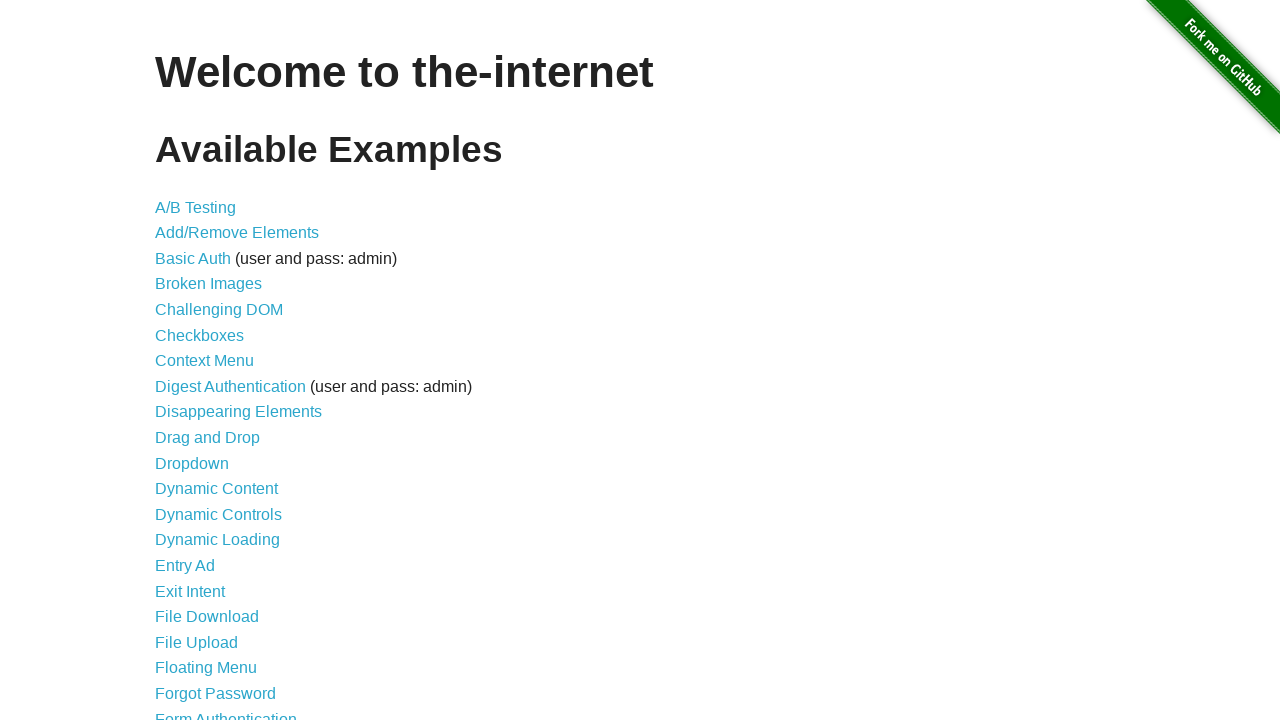

Clicked on Checkboxes link to navigate to checkboxes page at (200, 335) on internal:role=link[name="Checkboxes"i]
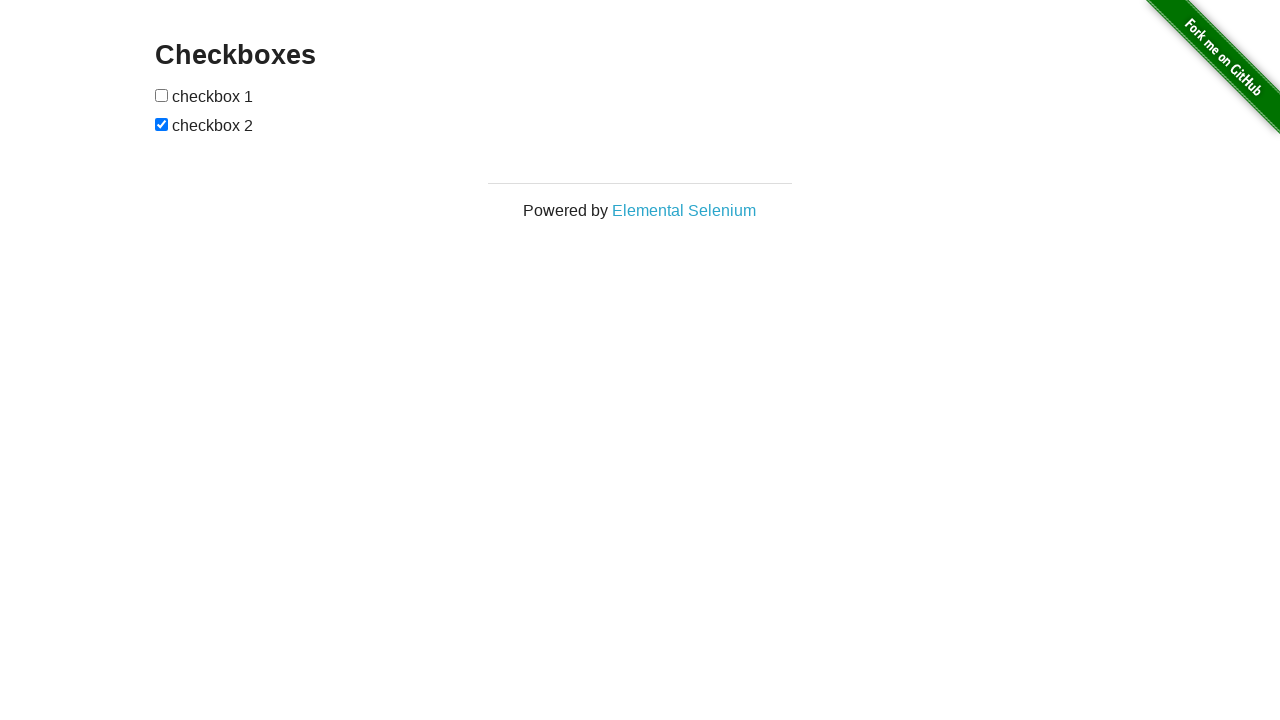

Unchecked the second checkbox at (162, 124) on internal:role=checkbox >> nth=1
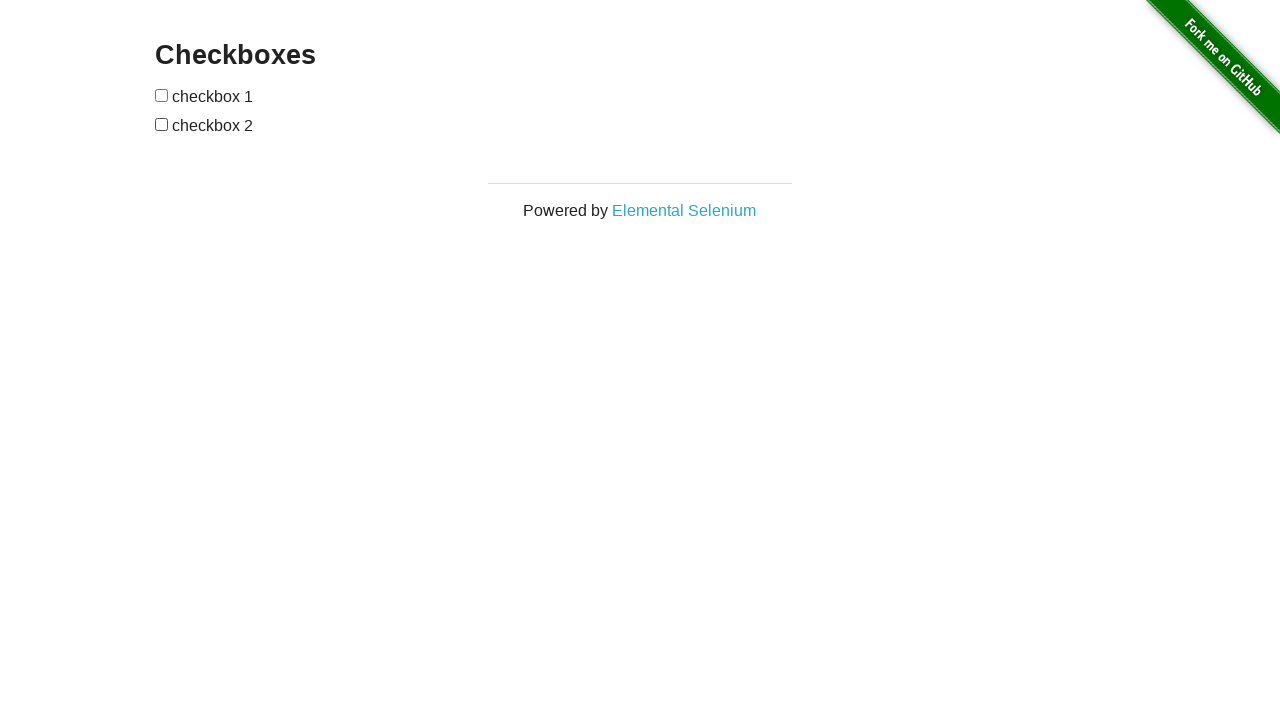

Reloaded the page to verify state reset
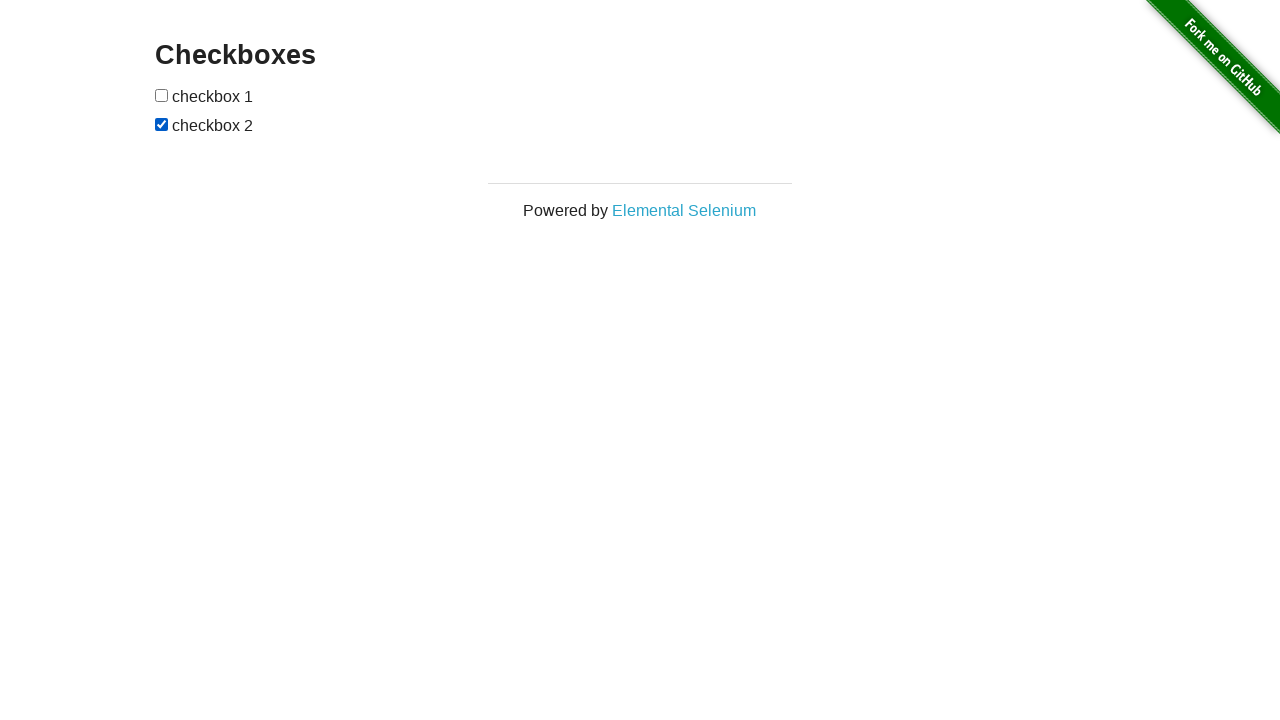

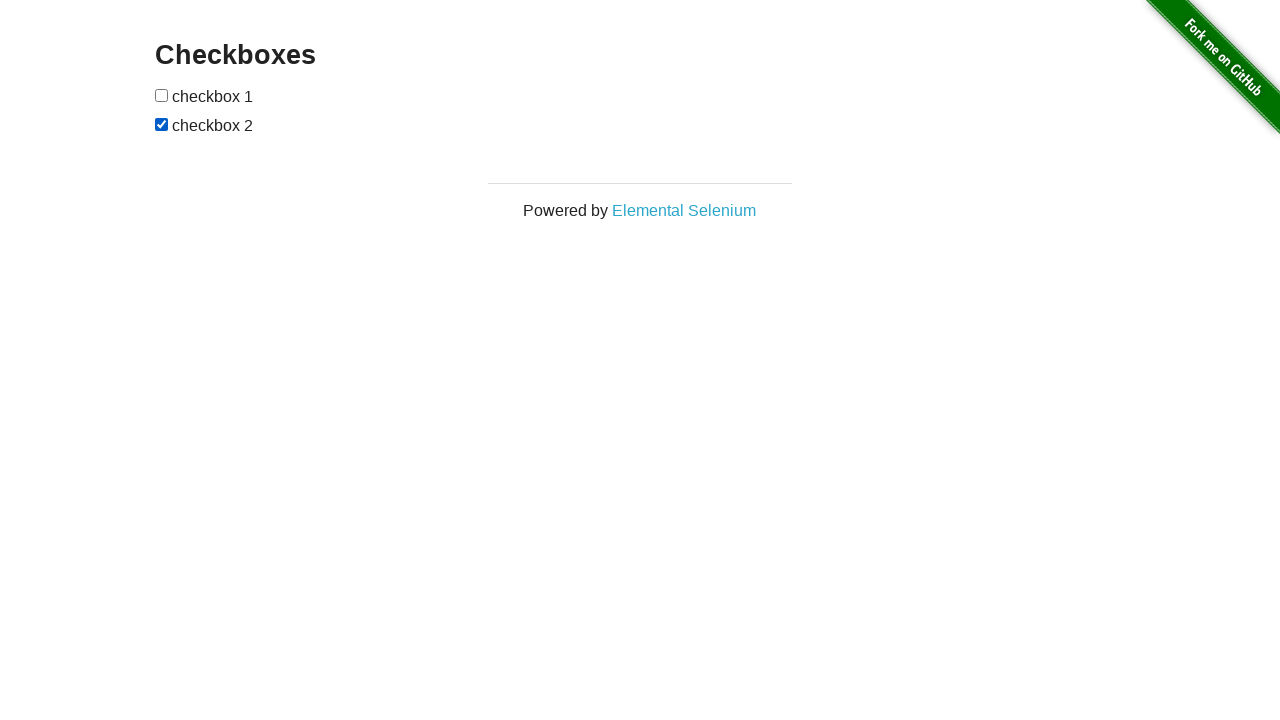